Tests JavaScript alerts by triggering and handling simple alert, confirmation alert, and prompt alert with text input

Starting URL: https://the-internet.herokuapp.com/javascript_alerts

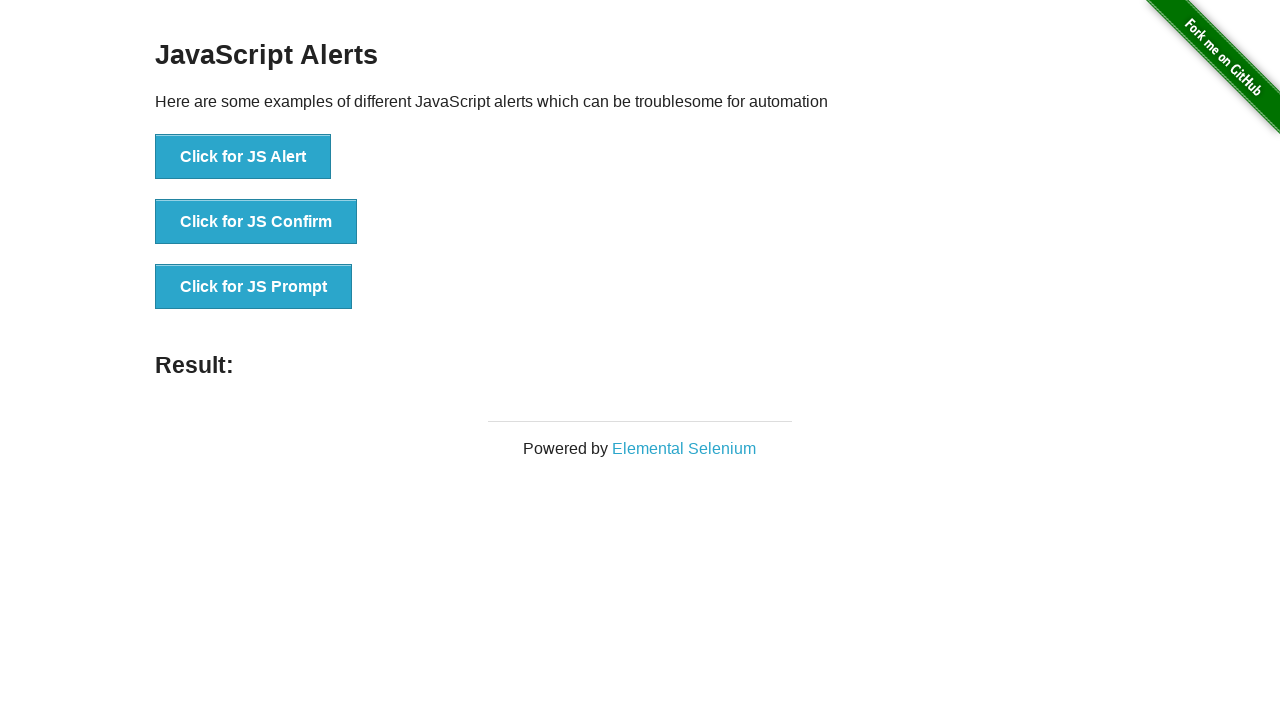

Clicked button to trigger simple alert at (243, 157) on button[onclick='jsAlert()']
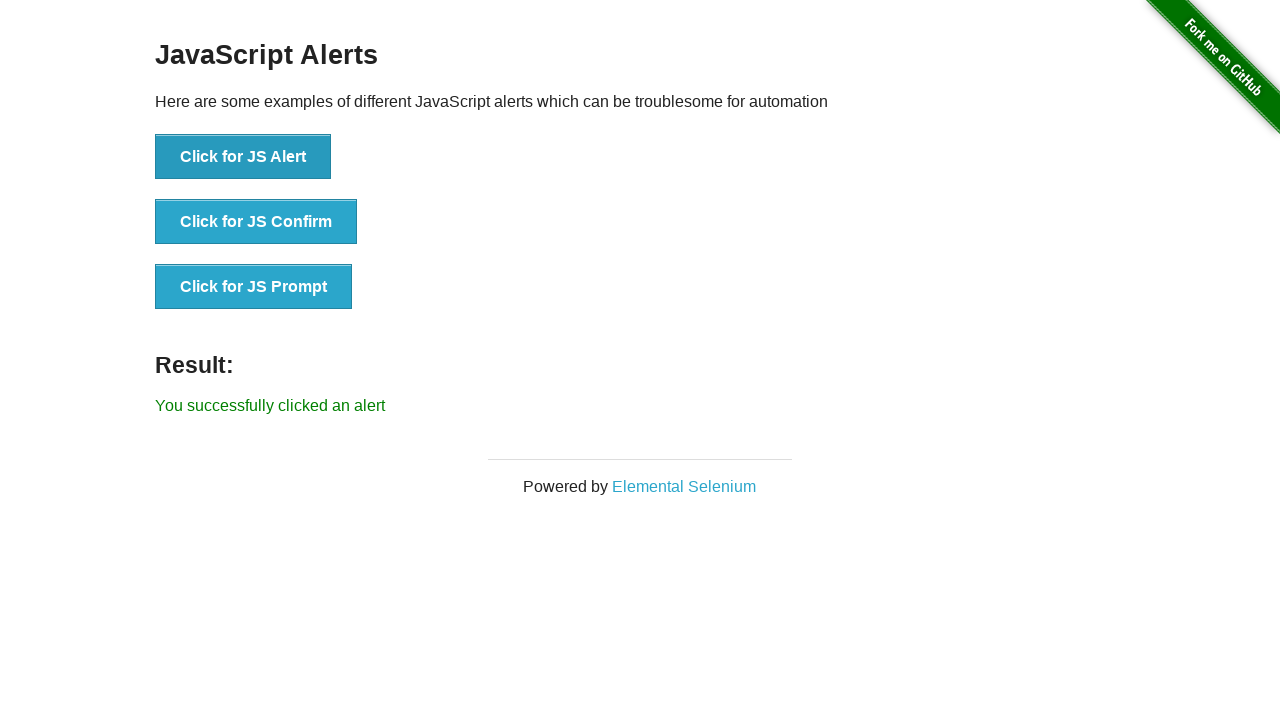

Registered dialog handler to accept alerts
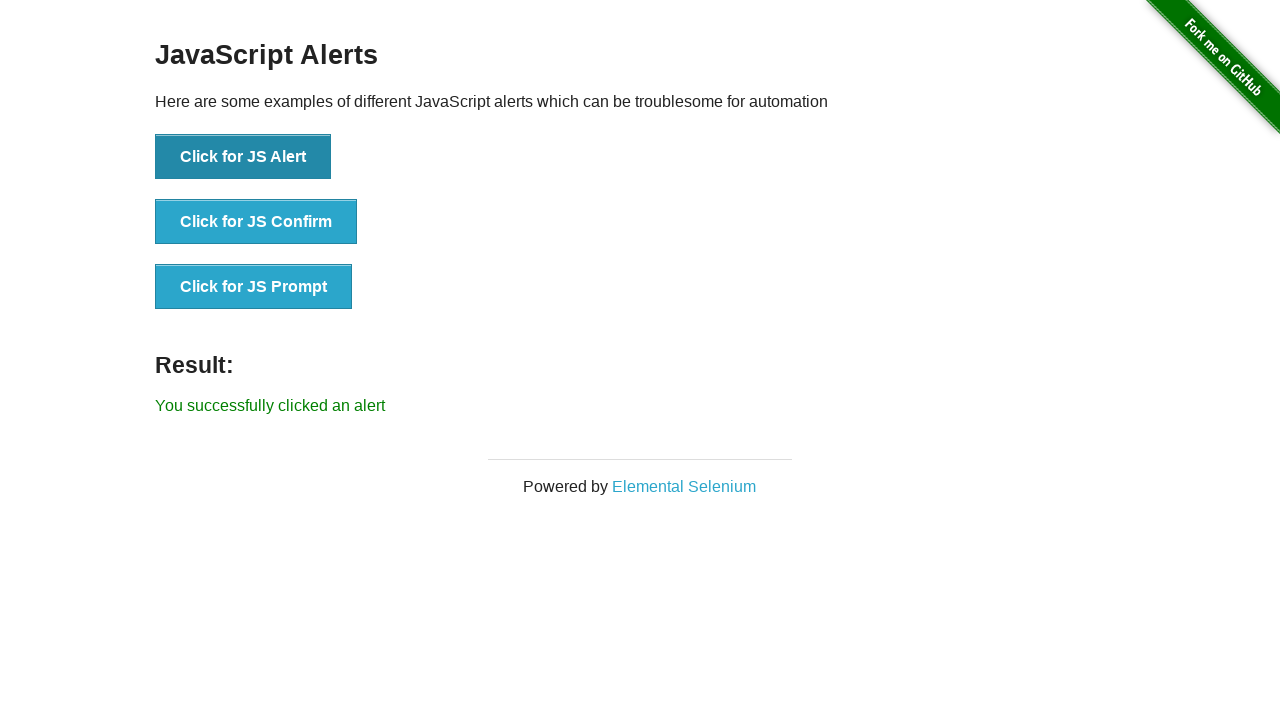

Clicked button to trigger simple alert and accepted it at (243, 157) on button[onclick='jsAlert()']
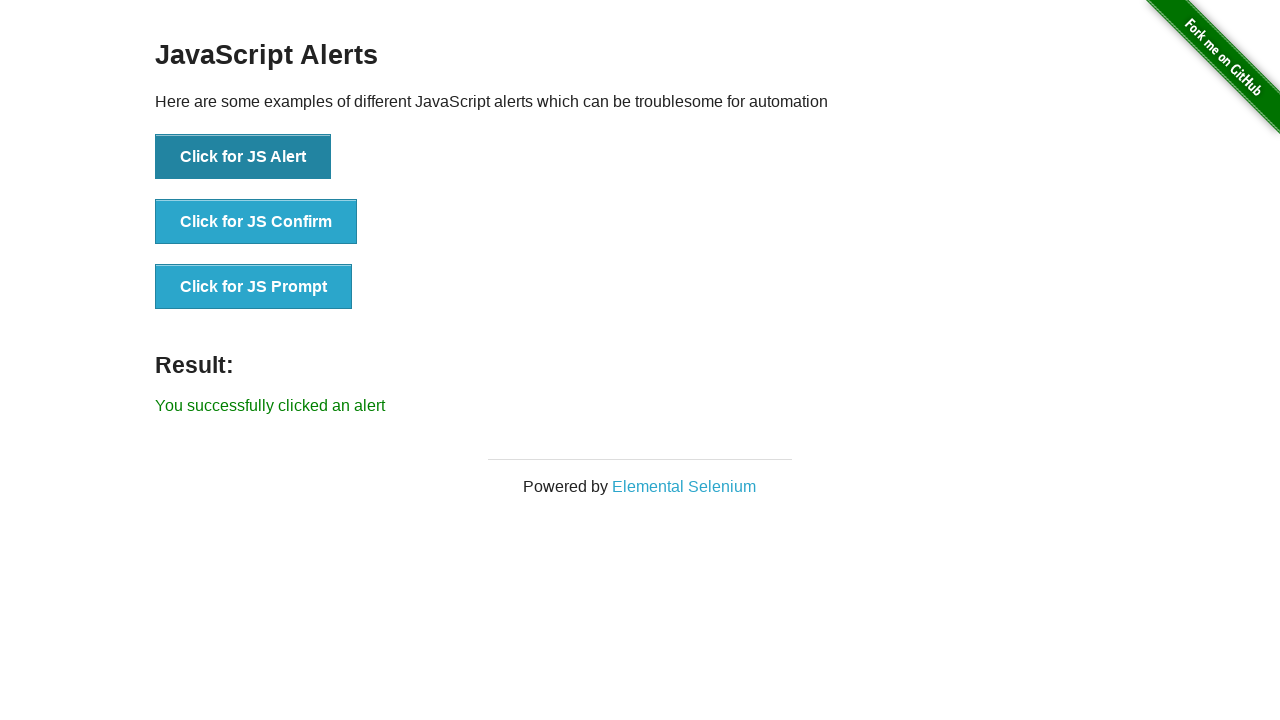

Registered dialog handler to dismiss confirmation alerts
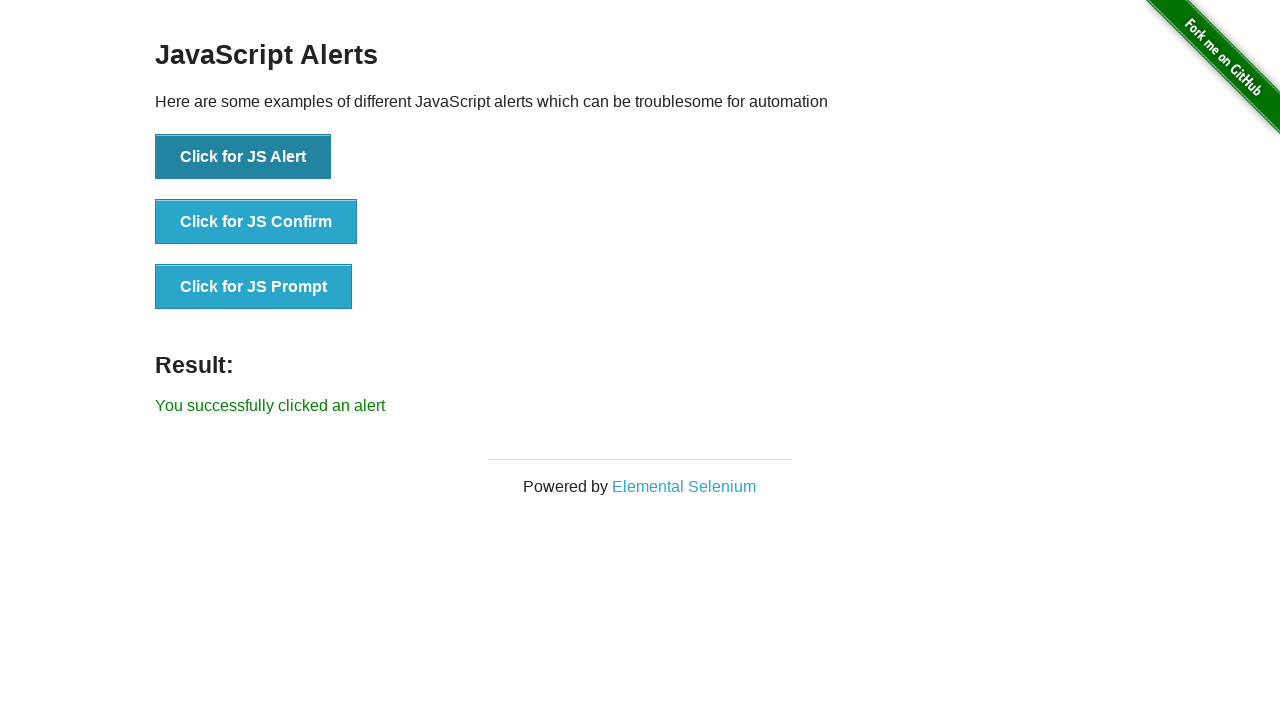

Clicked button to trigger confirmation alert and dismissed it at (256, 222) on button[onclick='jsConfirm()']
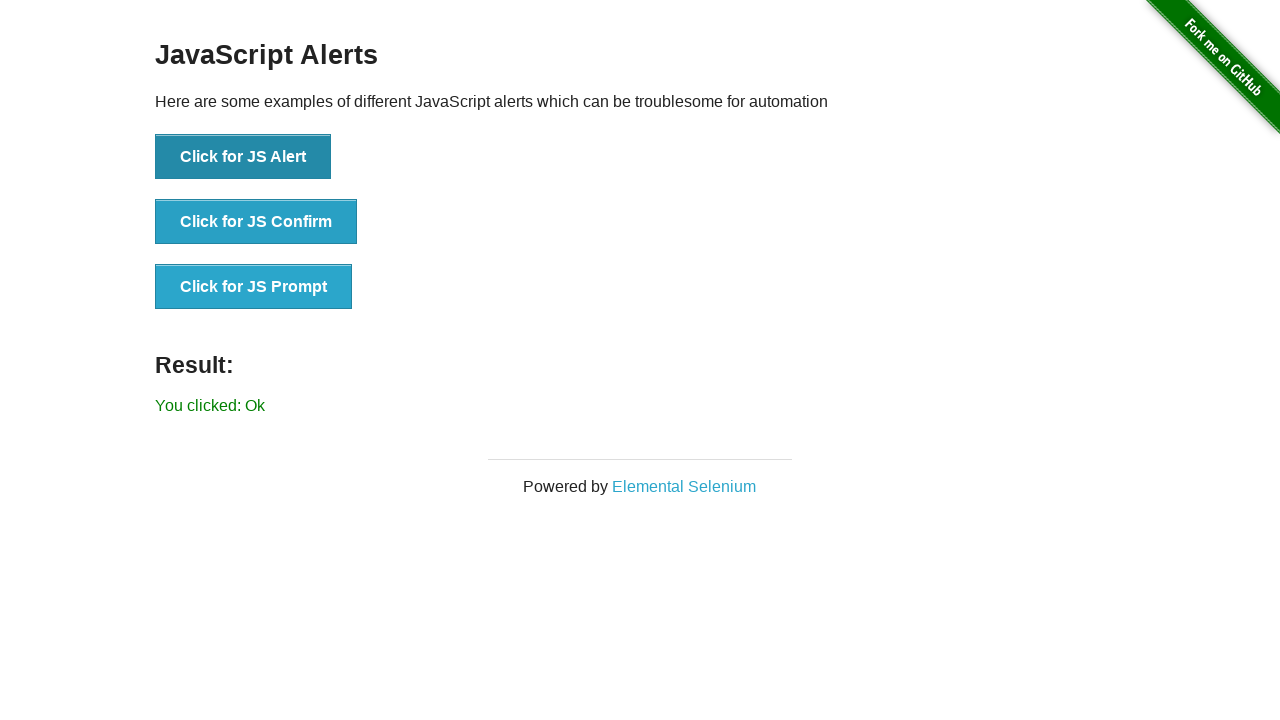

Registered dialog handler to accept prompt with text 'Harsha'
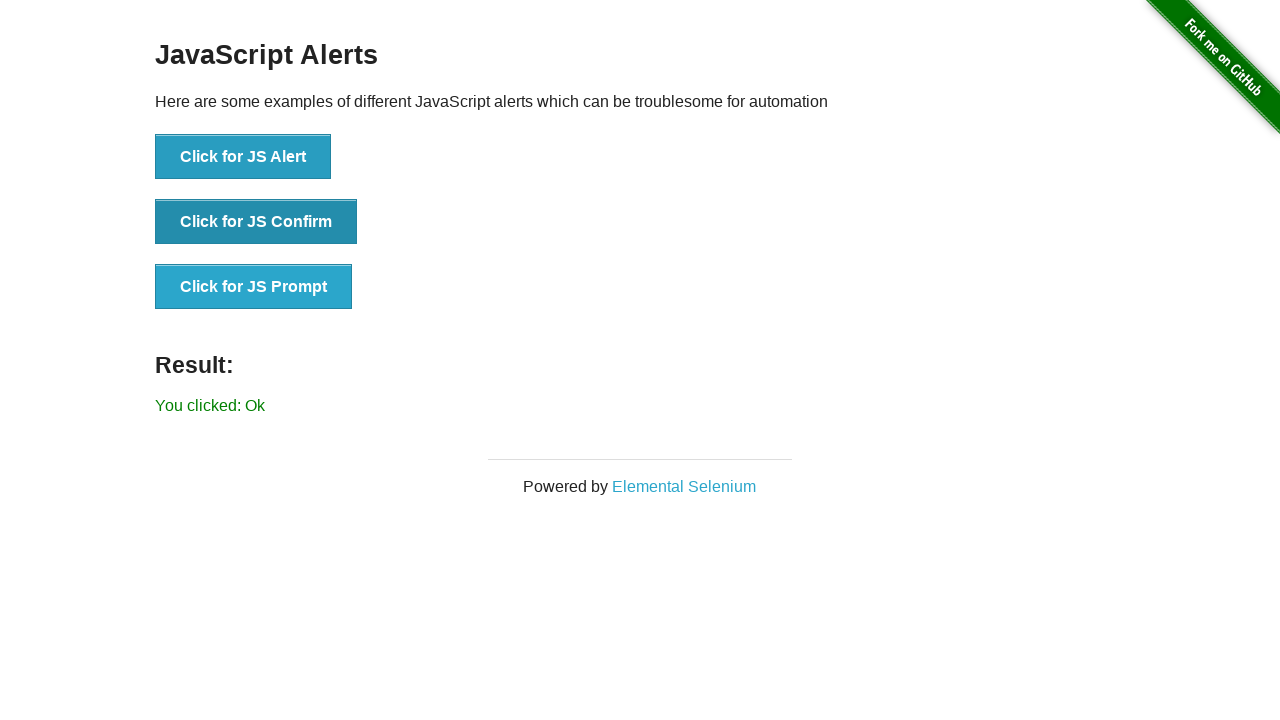

Clicked button to trigger prompt alert and accepted with 'Harsha' at (254, 287) on button[onclick='jsPrompt()']
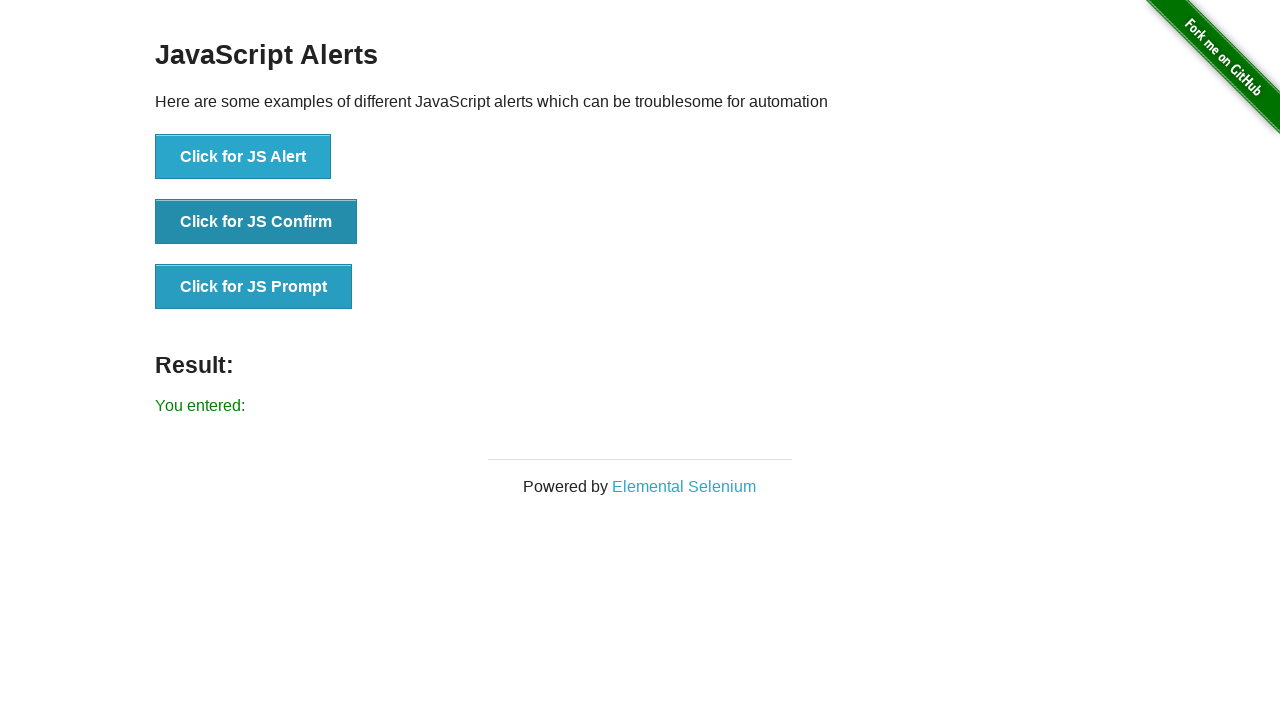

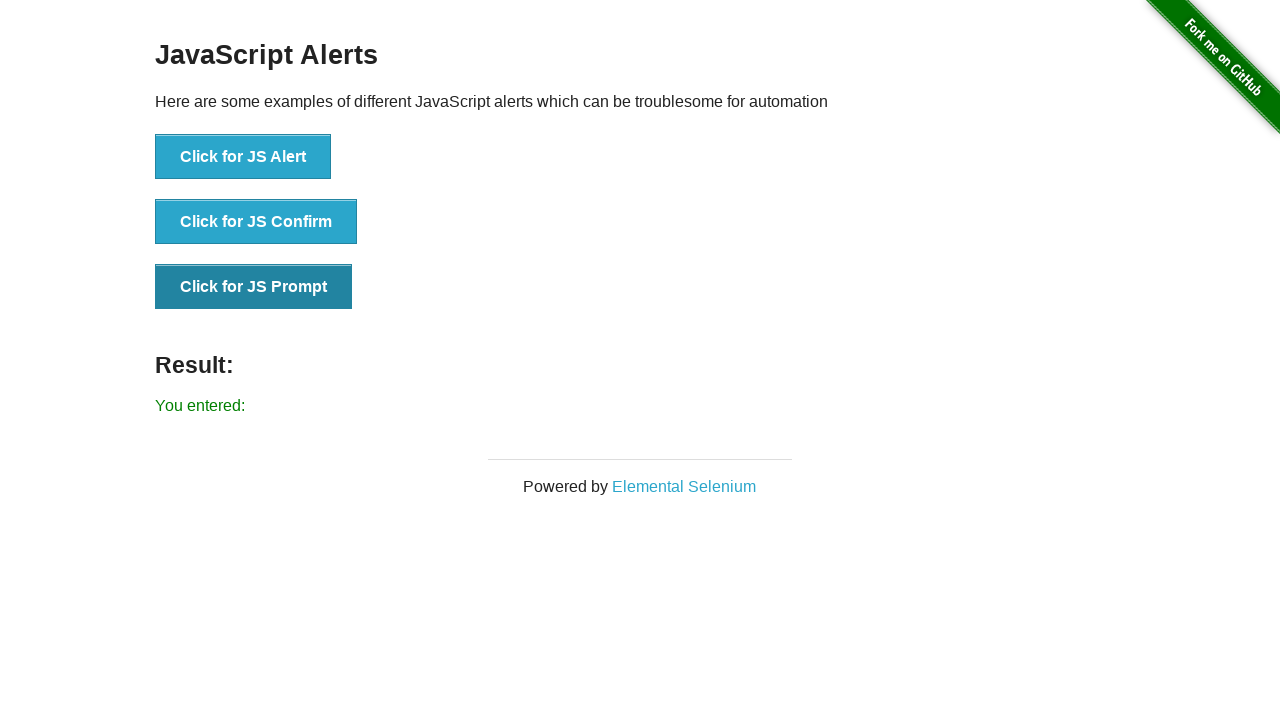